Tests checkbox interaction by clicking a favorite food checkbox and verifying it's selected

Starting URL: https://wcaquino.me/selenium/componentes.html

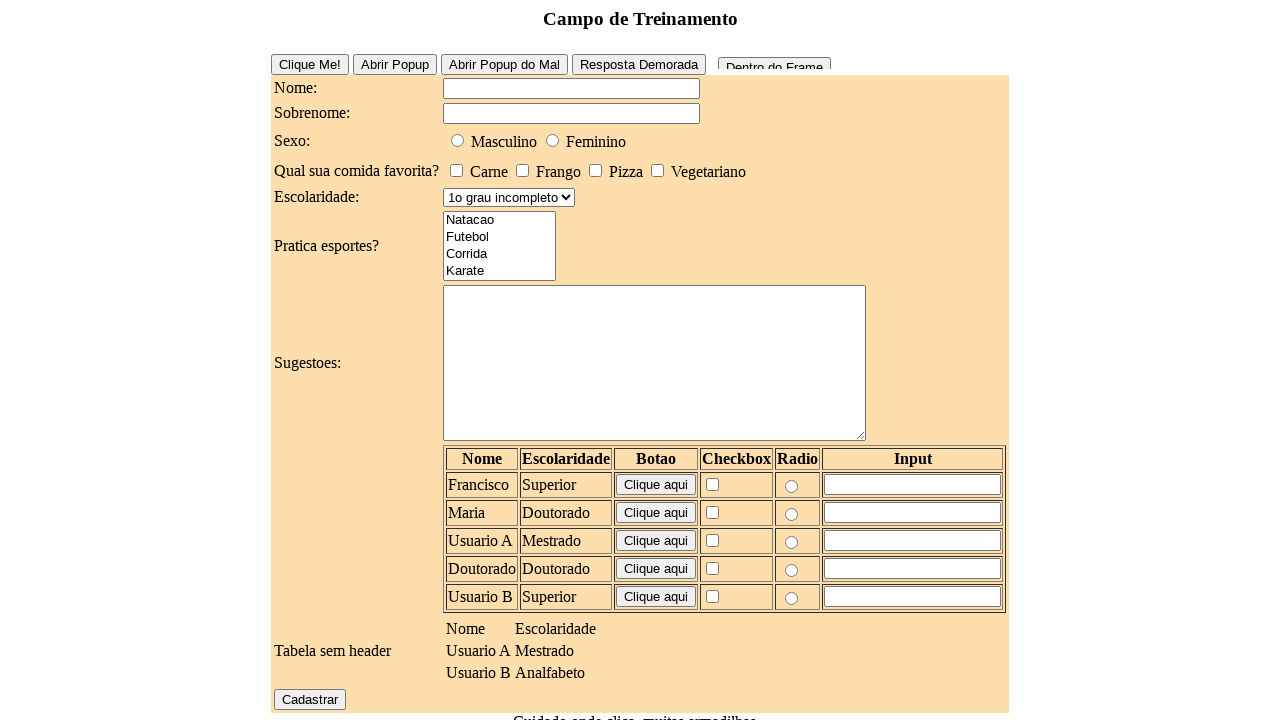

Clicked the first favorite food checkbox at (456, 170) on #elementosForm\:comidaFavorita\:0
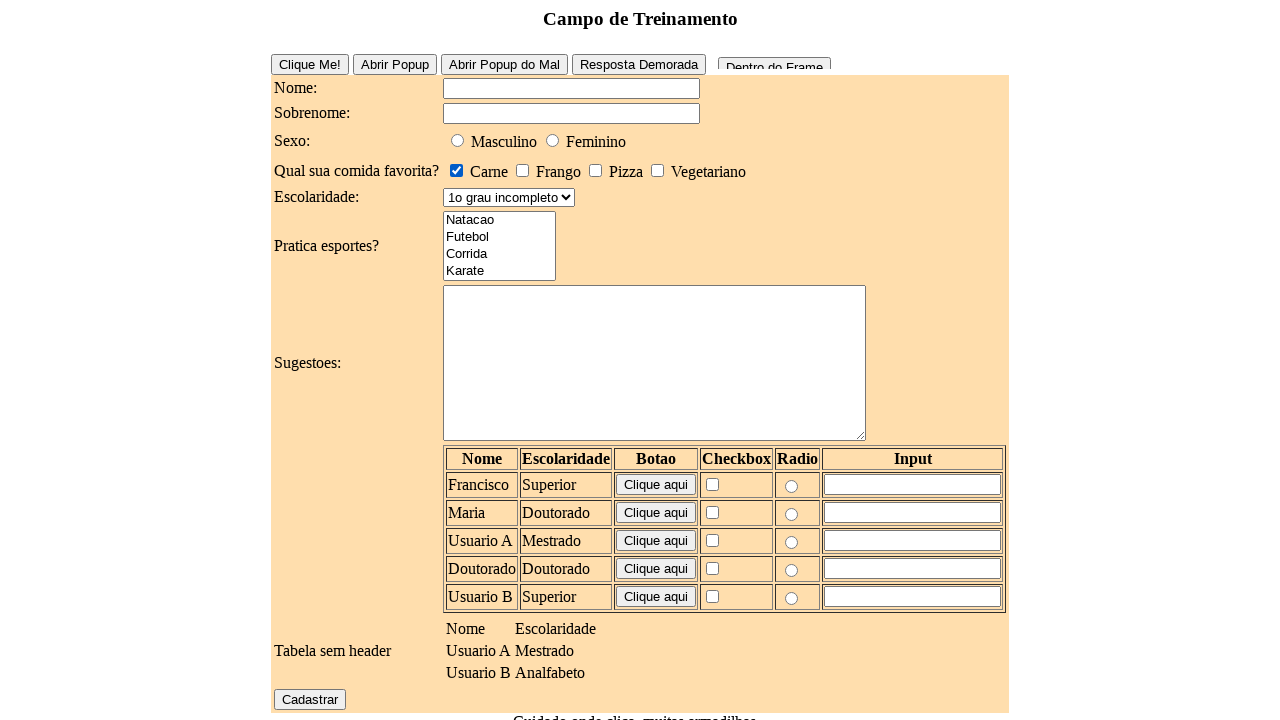

Verified that the favorite food checkbox is checked
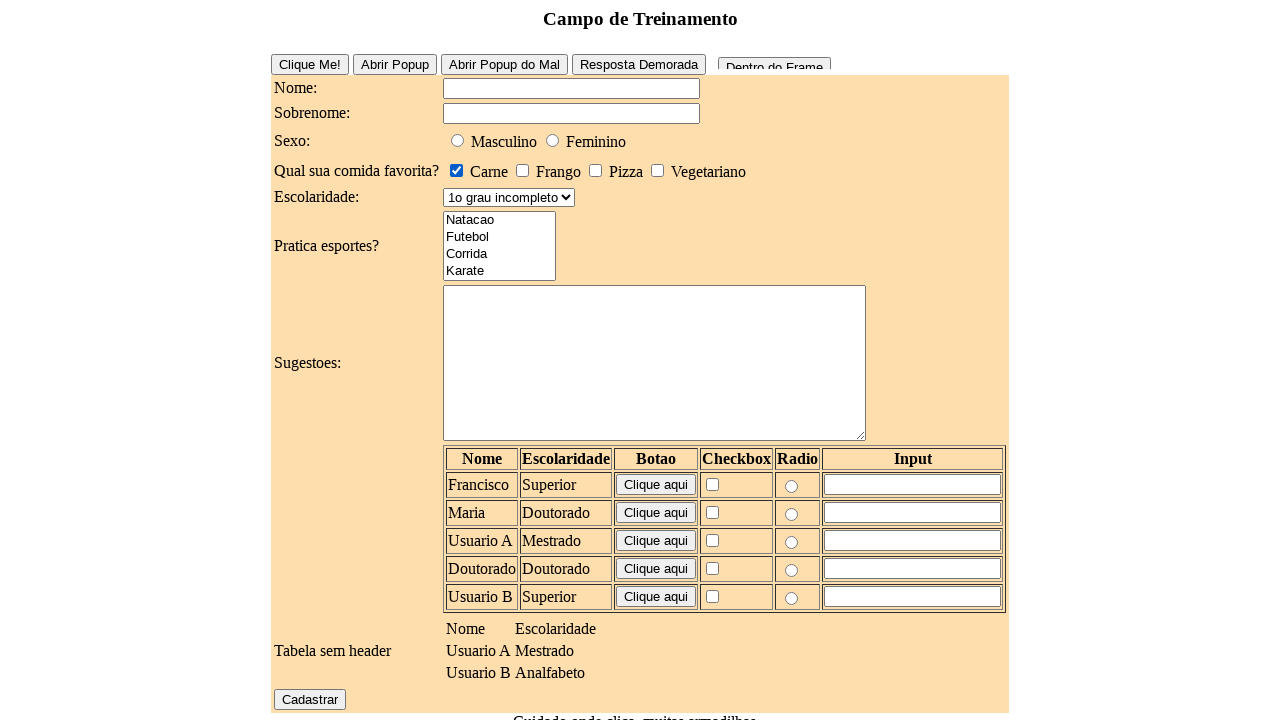

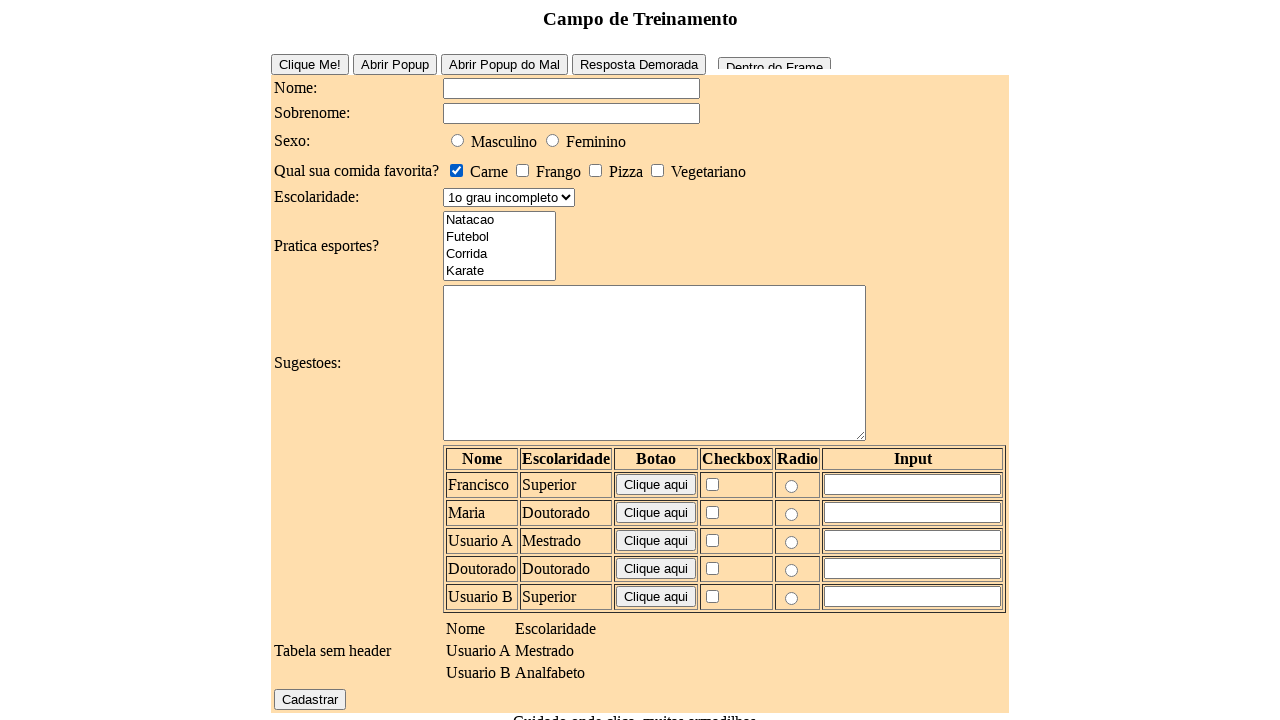